Tests the search filters by checking a checkbox filter and searching for a specific park name

Starting URL: https://bcparks.ca/active-advisories/

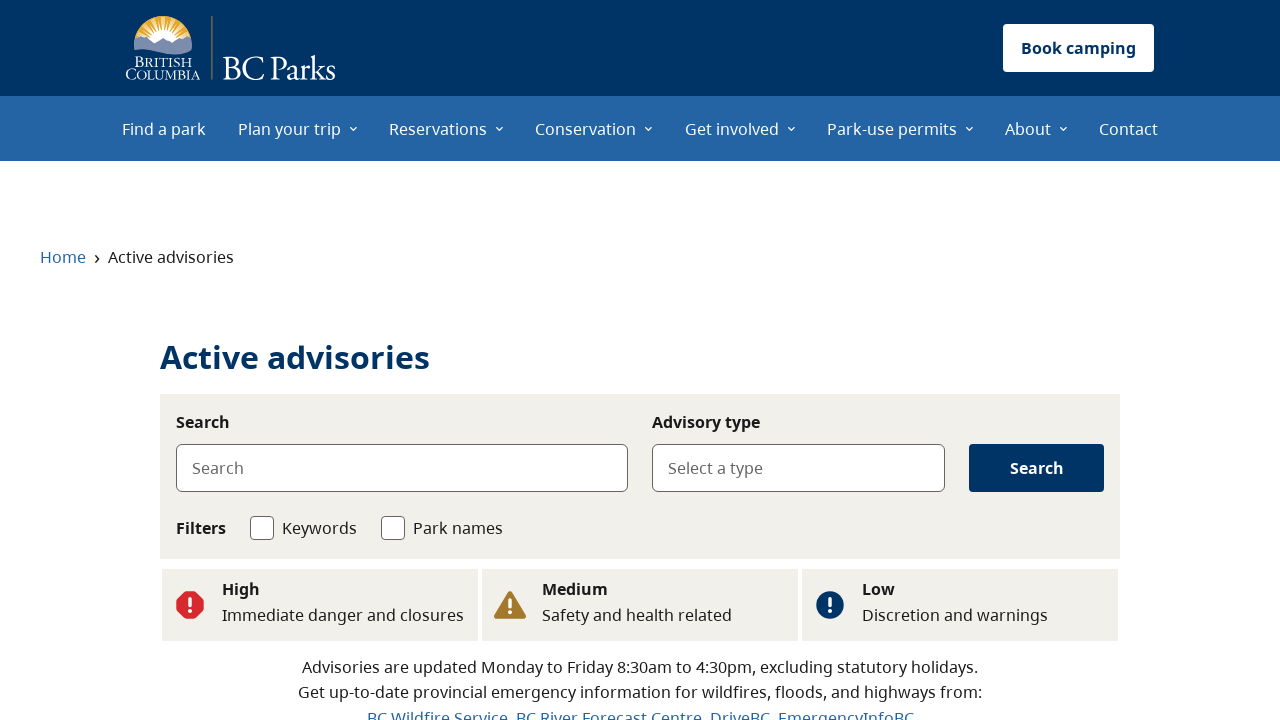

Waited for page to fully load (networkidle)
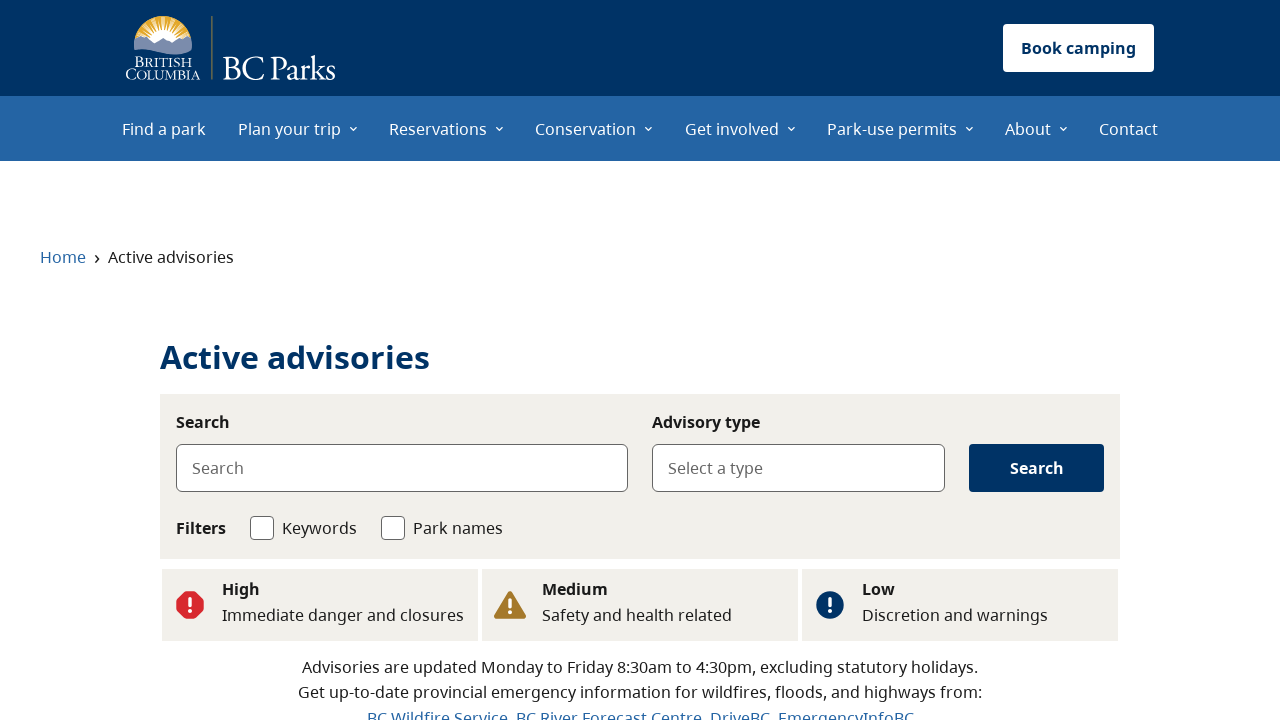

Checked the second checkbox filter at (393, 528) on internal:role=checkbox >> nth=1
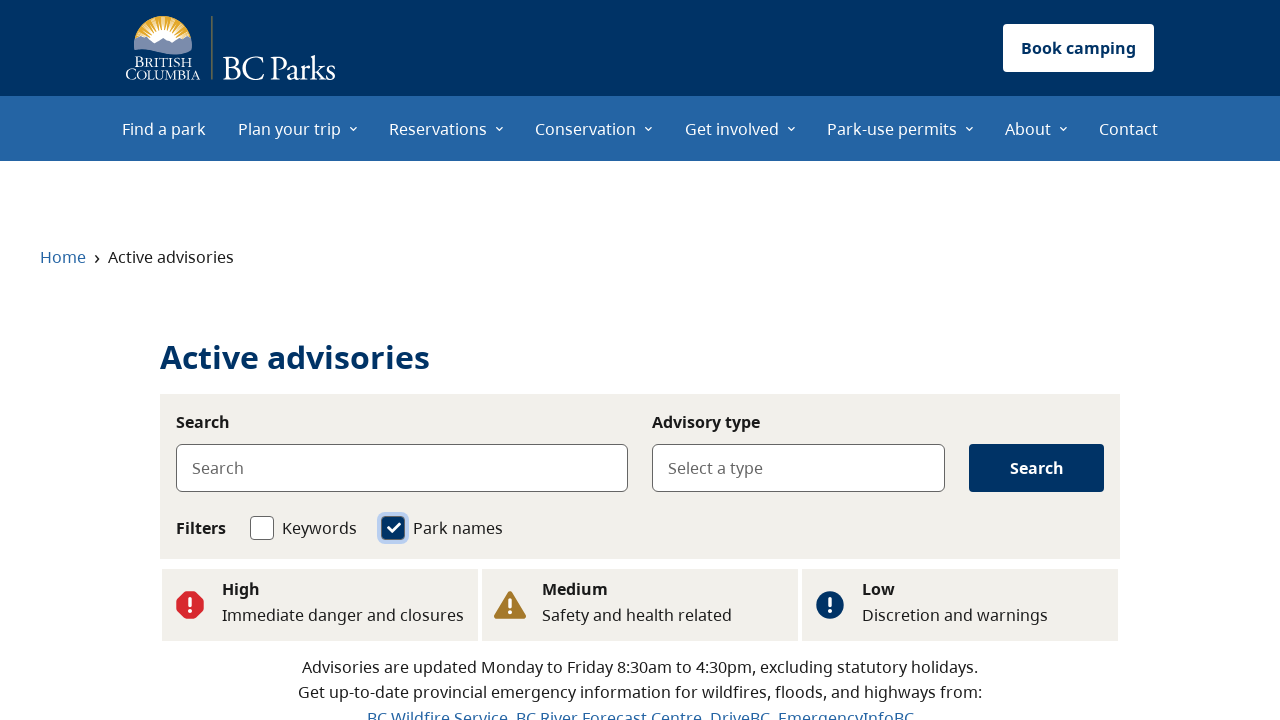

Filled search textbox with park name 'Babine' on internal:role=textbox[name="Search"i]
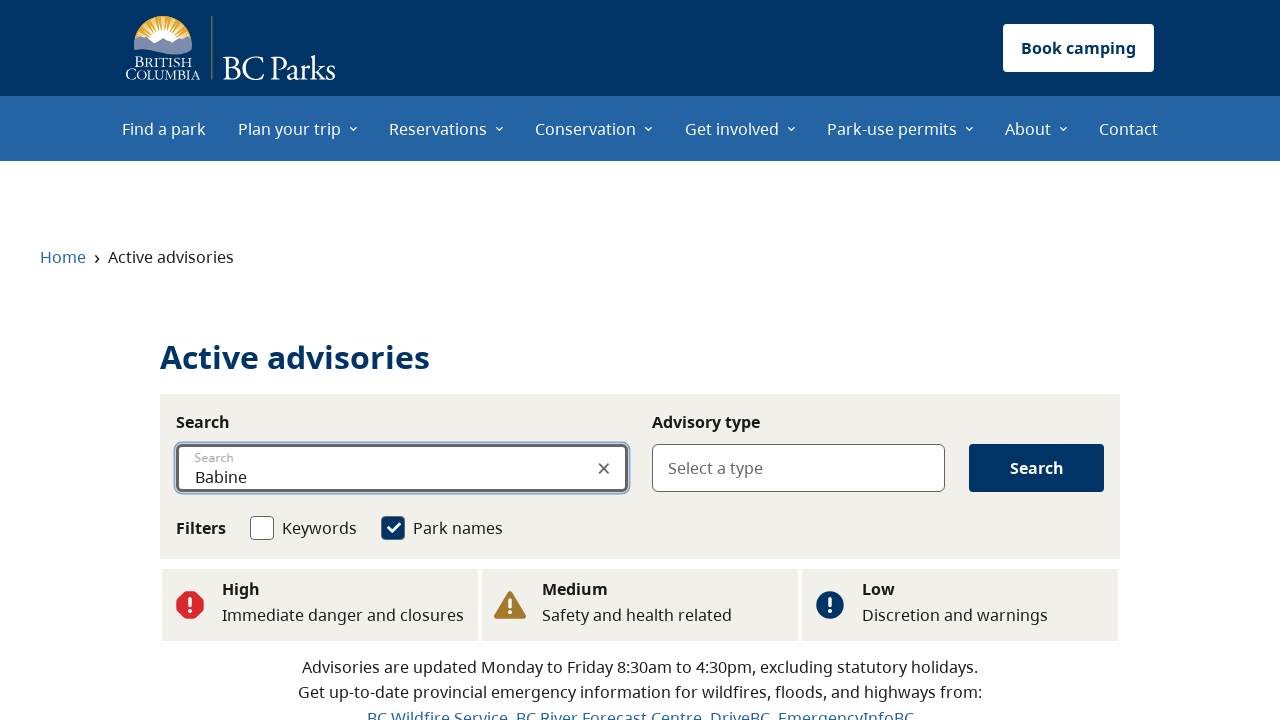

Clicked the Search button at (1037, 468) on internal:role=button[name="Search"i]
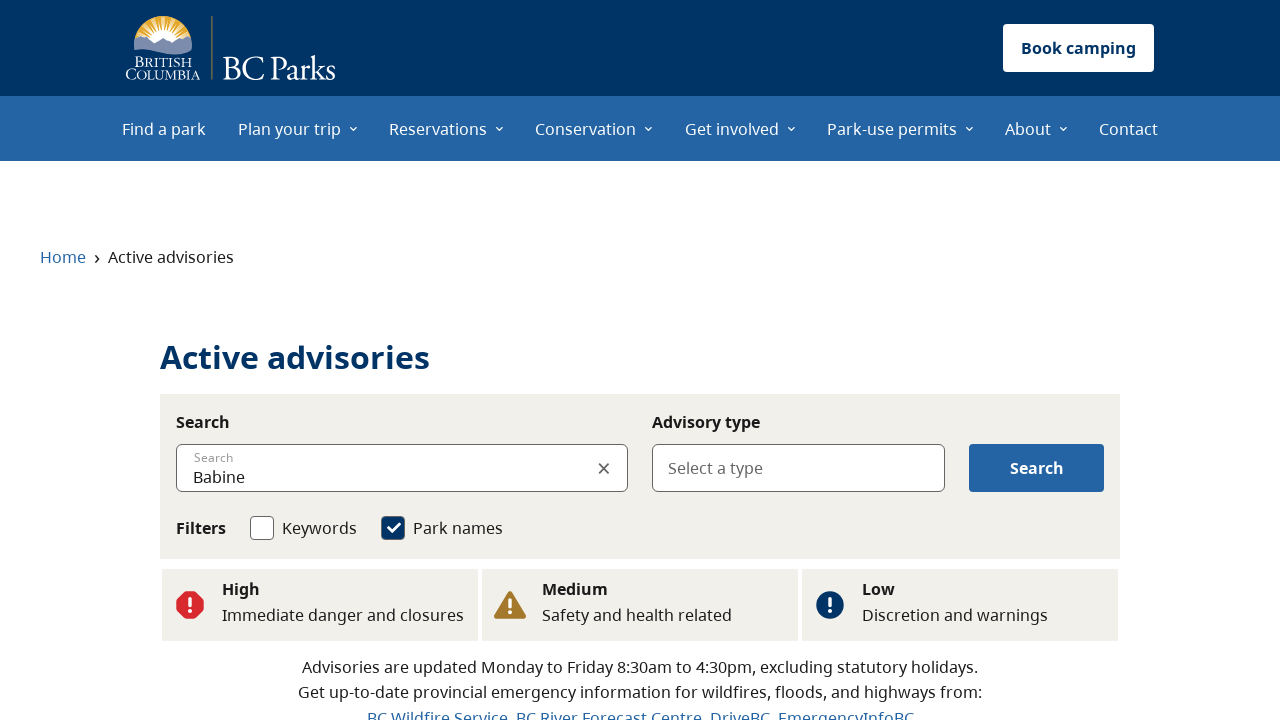

Waited for search results to load (networkidle)
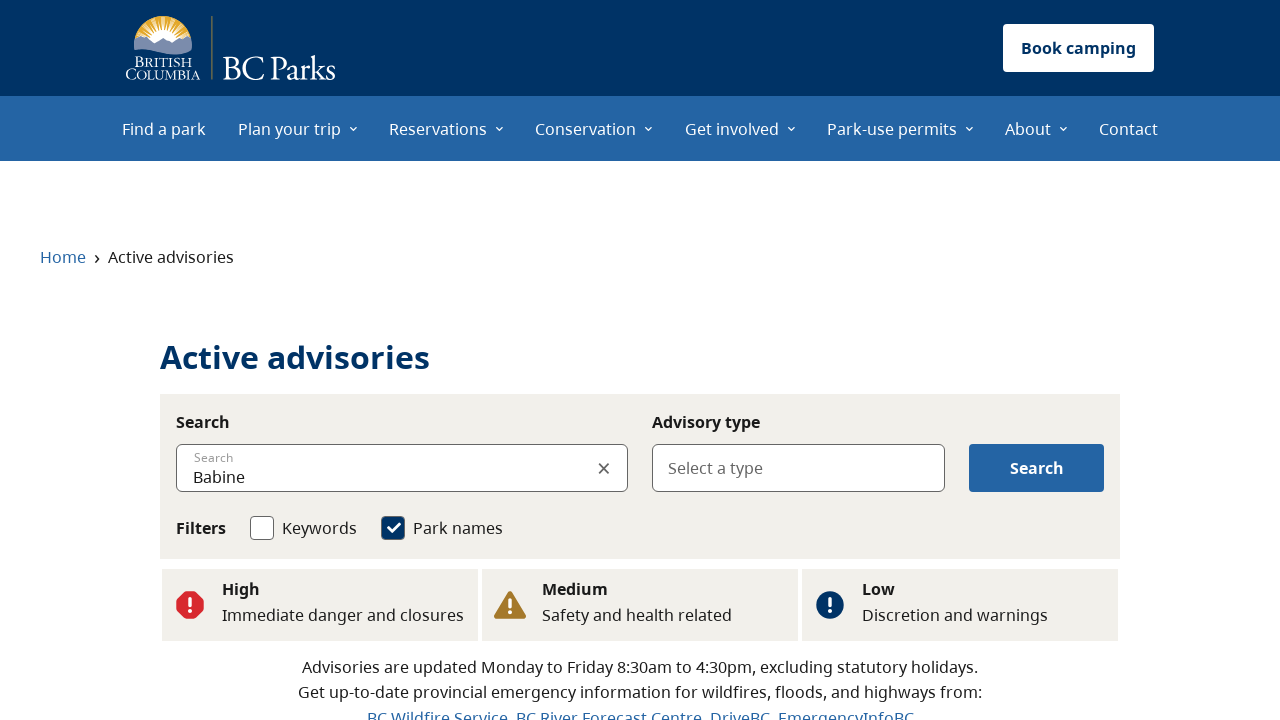

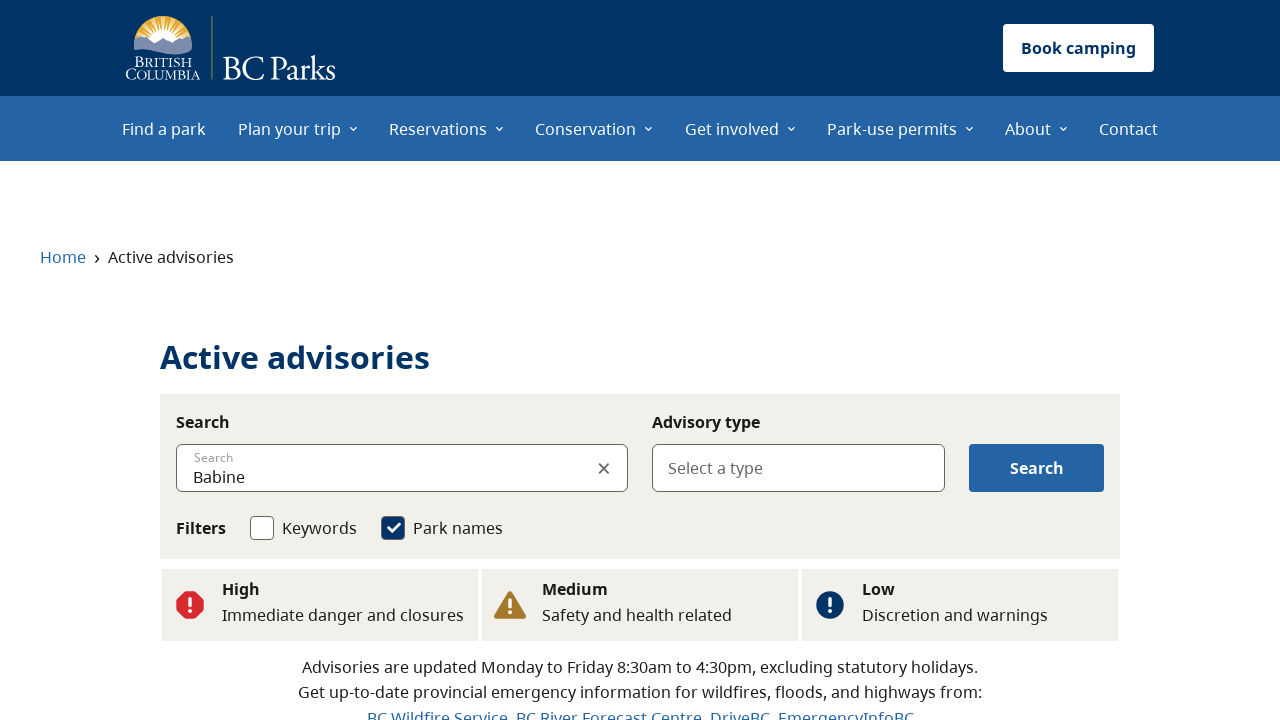